Tests multiple selection functionality by opening a selection mode dropdown and then selecting multiple items from a list while holding the Control key.

Starting URL: http://demos.devexpress.com/aspxeditorsdemos/ListEditors/MultiSelect.aspx

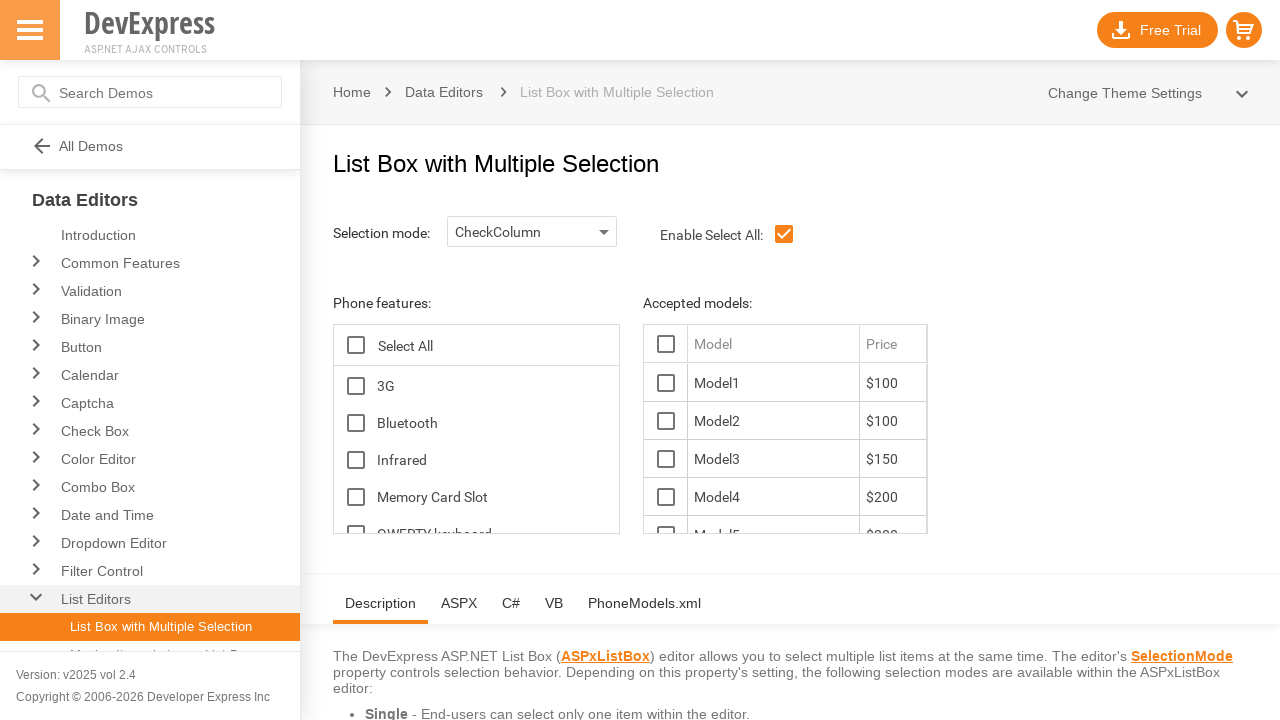

Clicked on selection mode dropdown at (604, 232) on #ControlOptionsTopHolder_lbSelectionMode_B-1
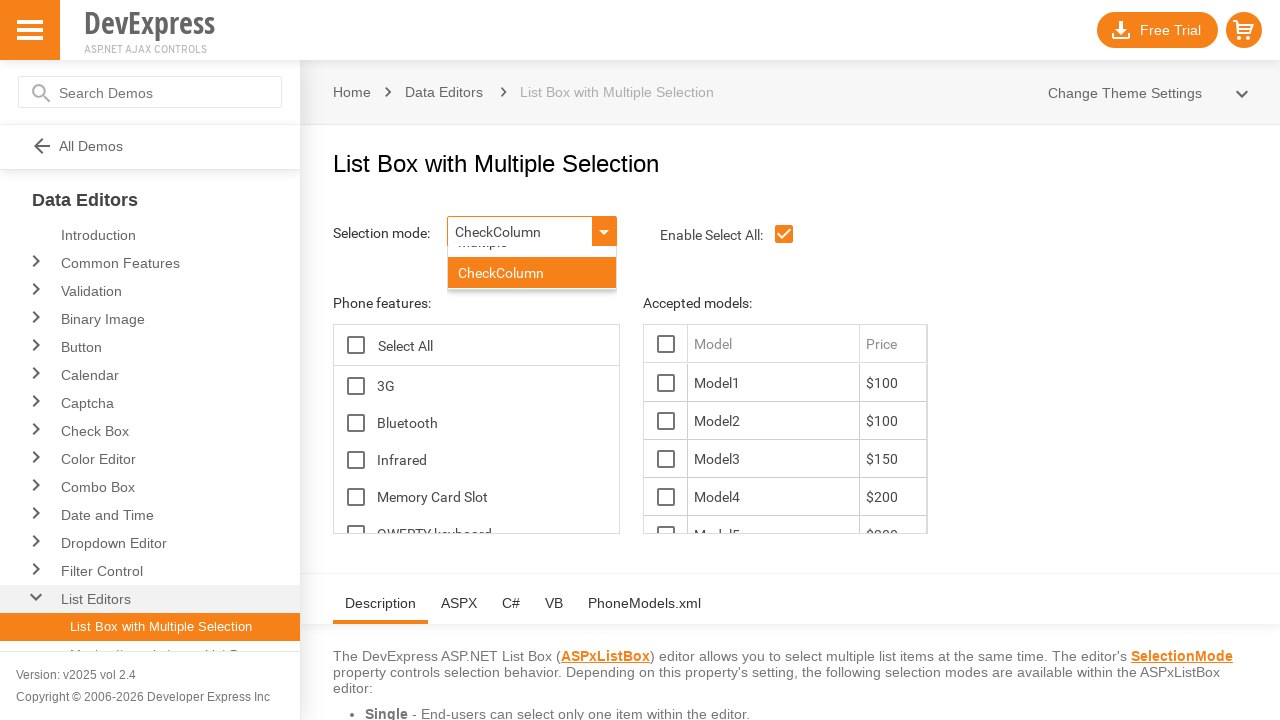

Selected multiple selection mode from dropdown at (532, 294) on #ControlOptionsTopHolder_lbSelectionMode_DDD_L_LBI1T0
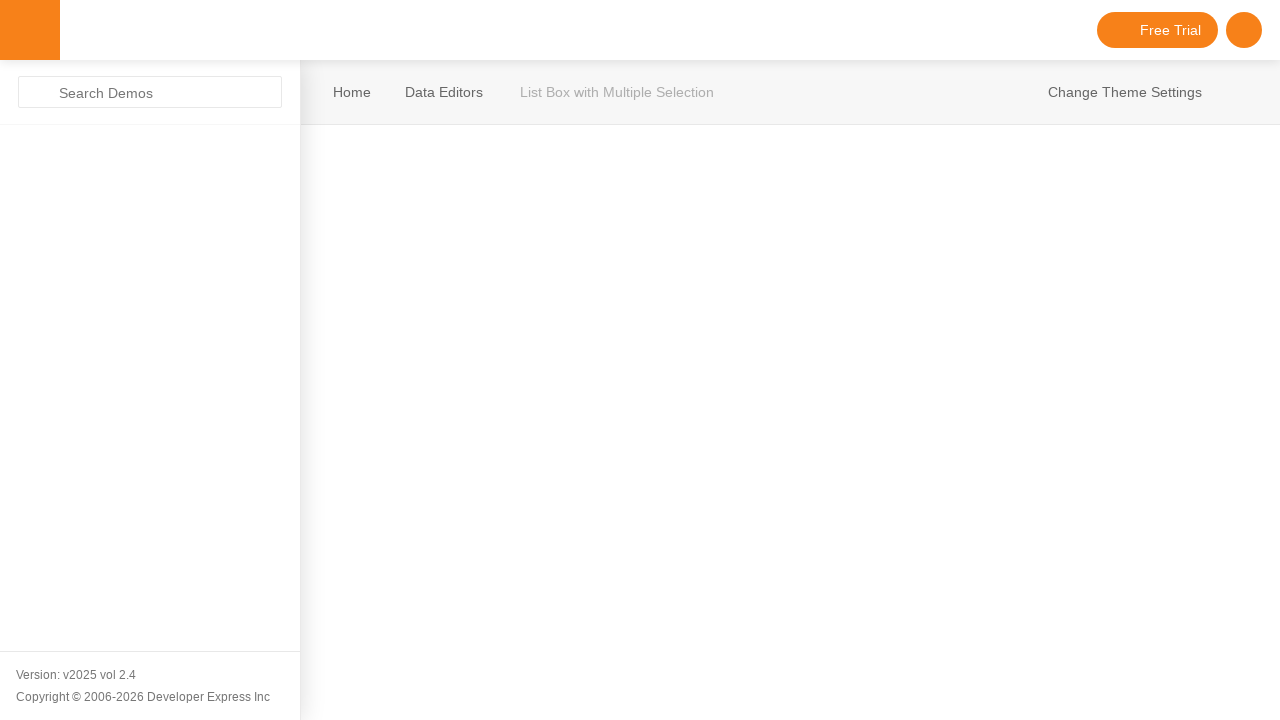

List element loaded and became available
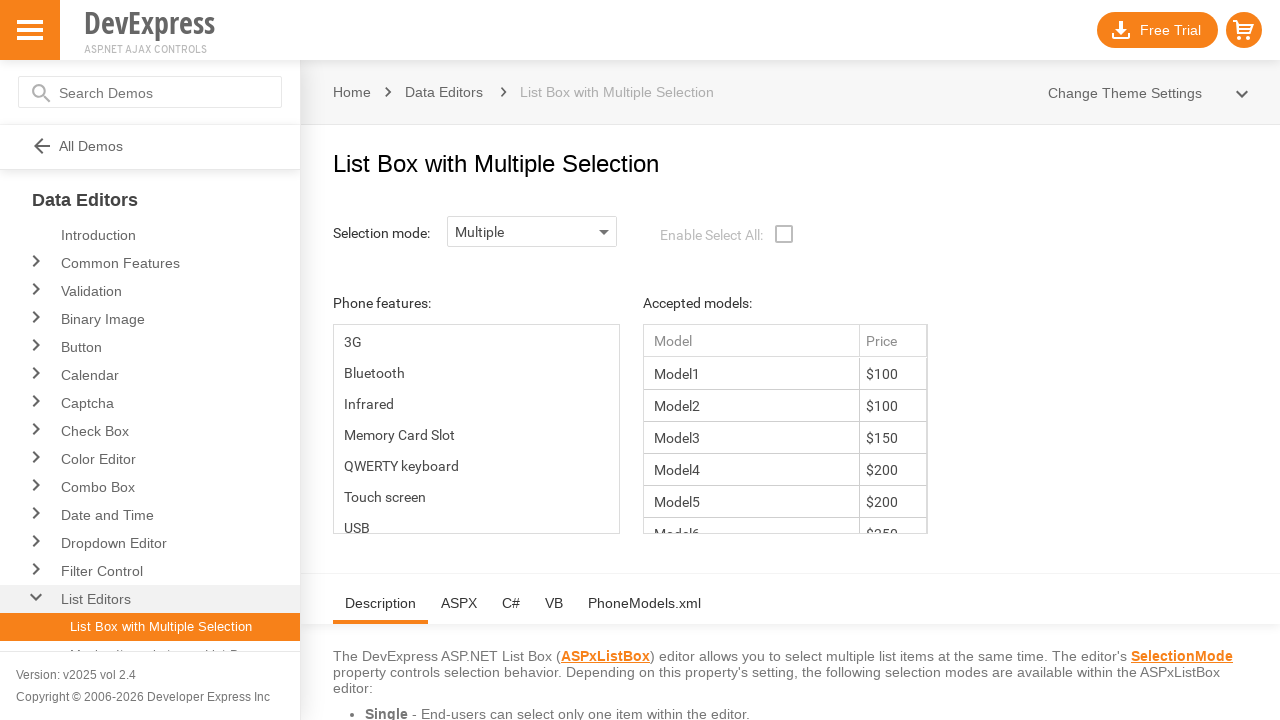

Retrieved all list item elements
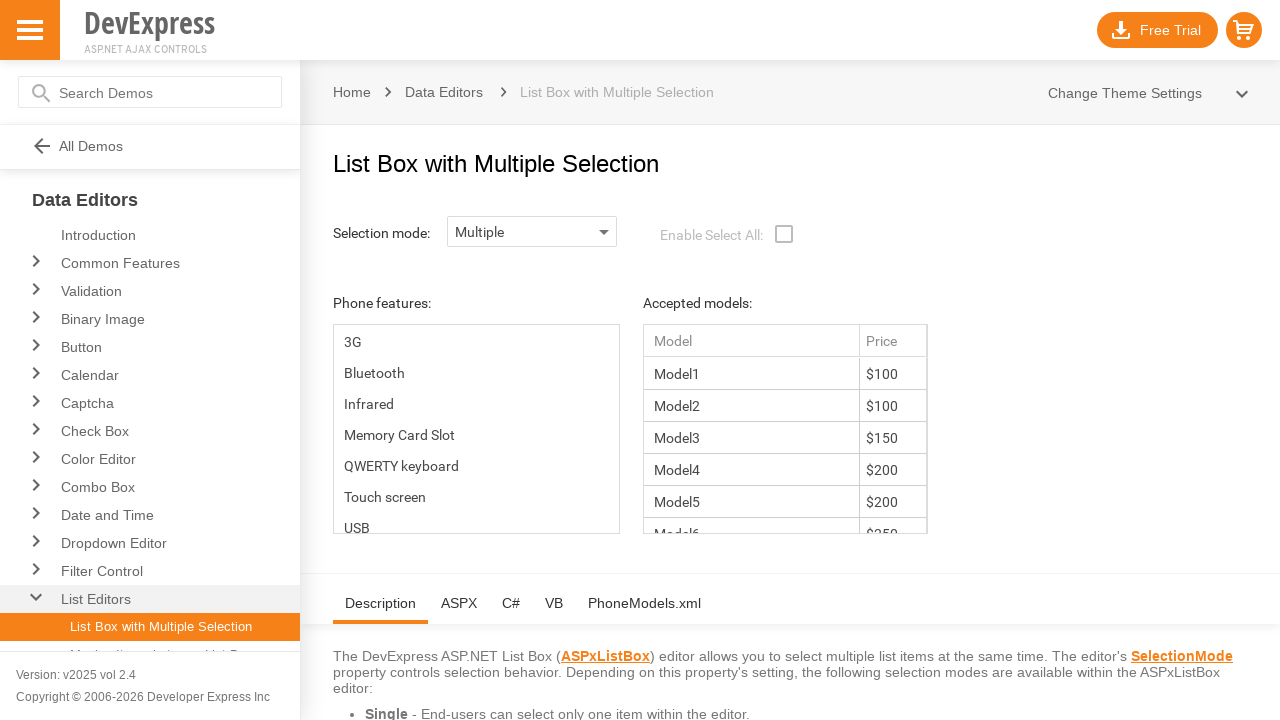

Pressed Control key down to start multiple selection
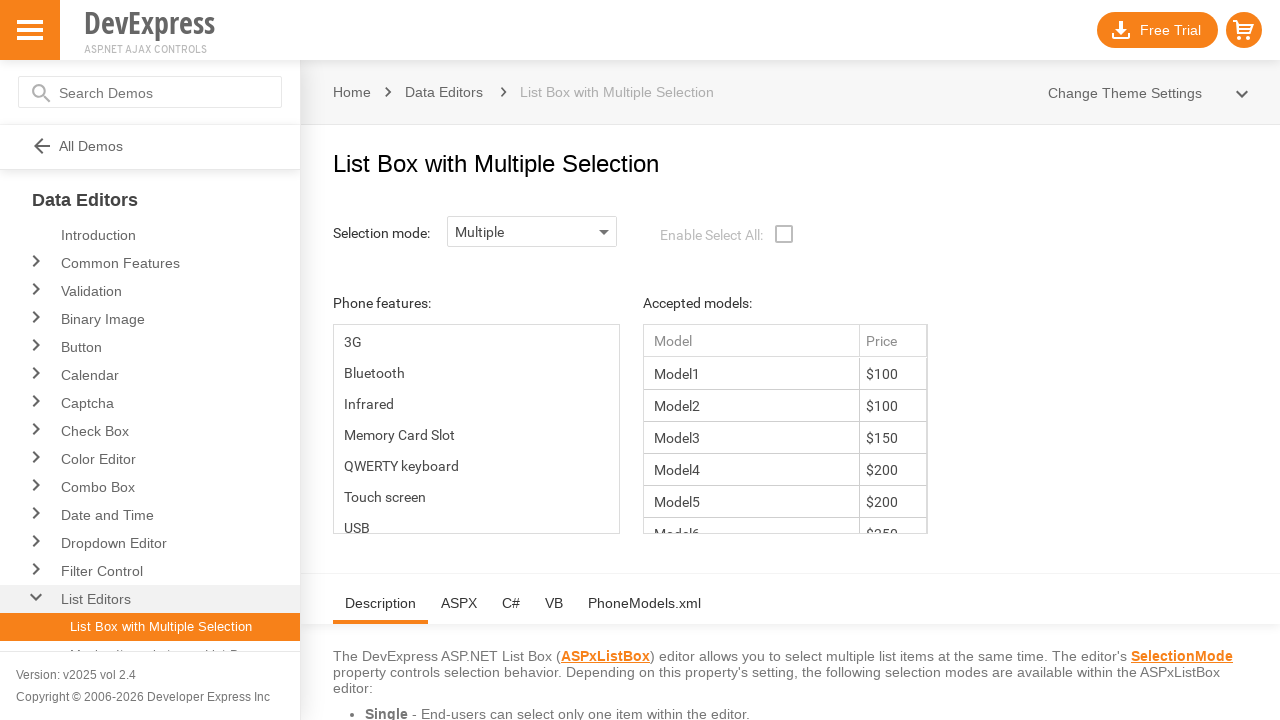

Clicked first item (index 2) while holding Control at (476, 404) on #ContentHolder_lbFeatures_LBT td >> nth=2
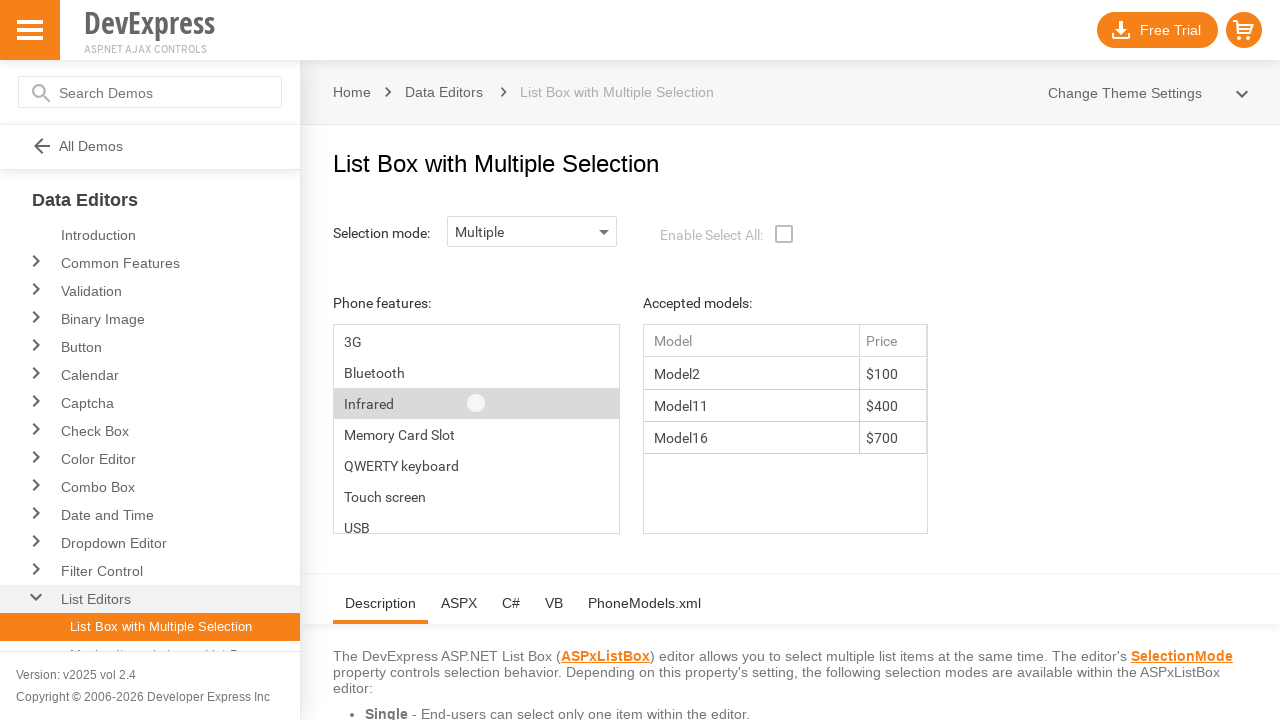

Clicked second item (index 4) while holding Control at (476, 434) on #ContentHolder_lbFeatures_LBT td >> nth=4
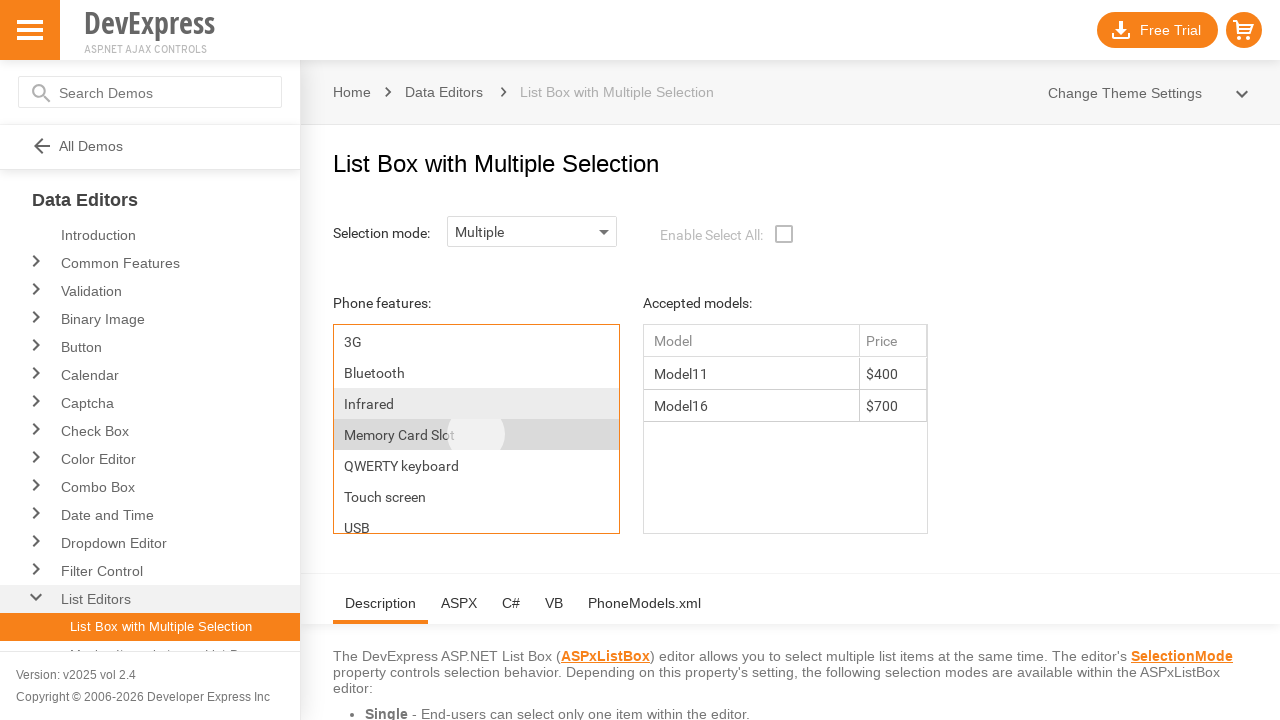

Clicked third item (index 6) while holding Control at (476, 496) on #ContentHolder_lbFeatures_LBT td >> nth=6
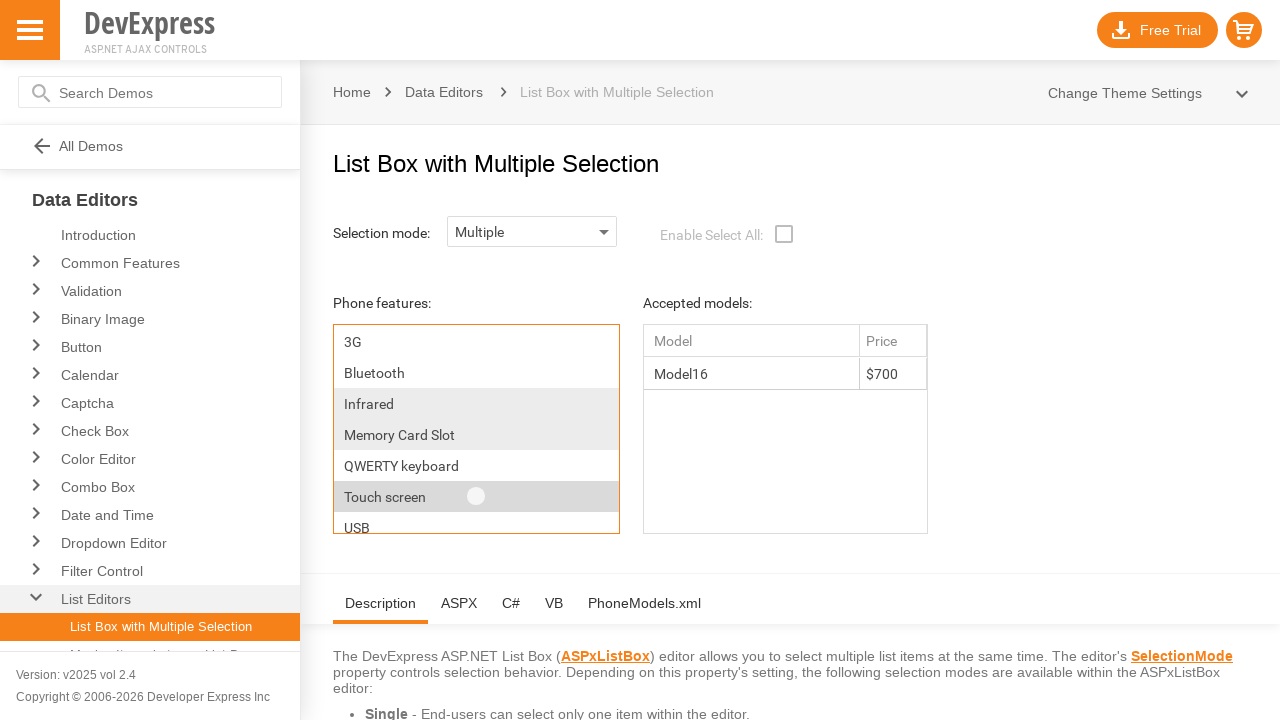

Released Control key, completing multiple selection
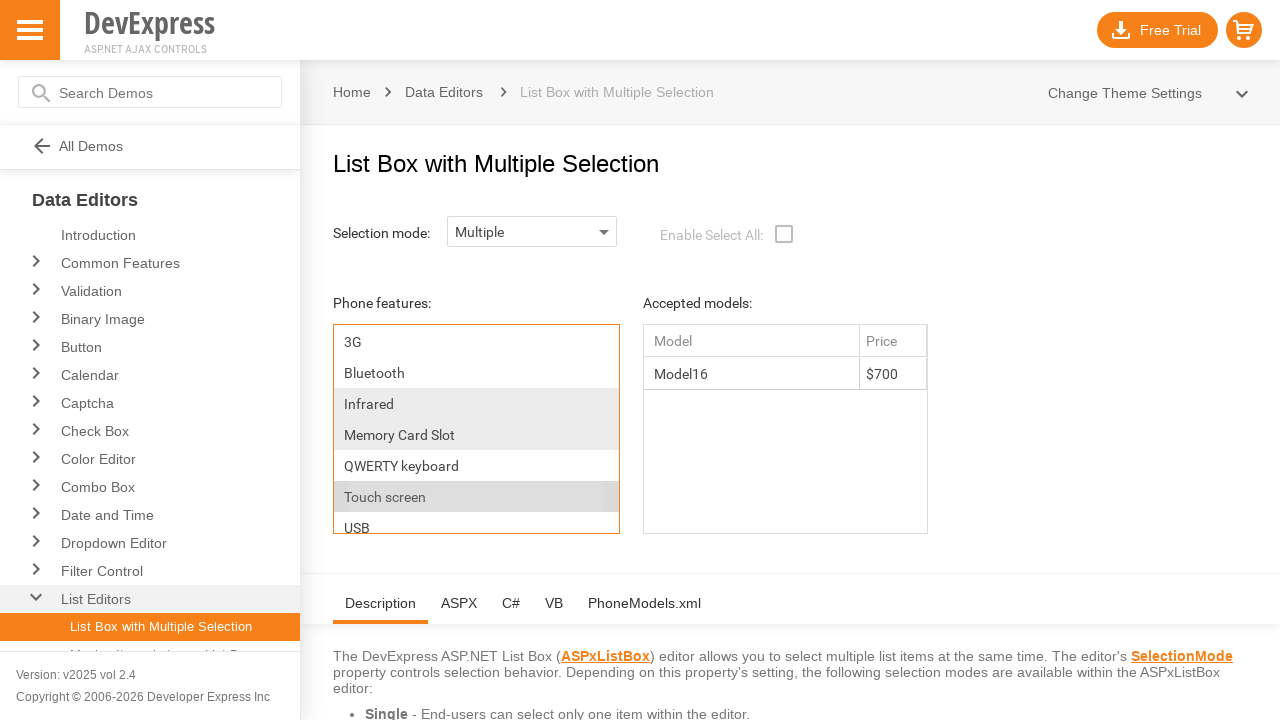

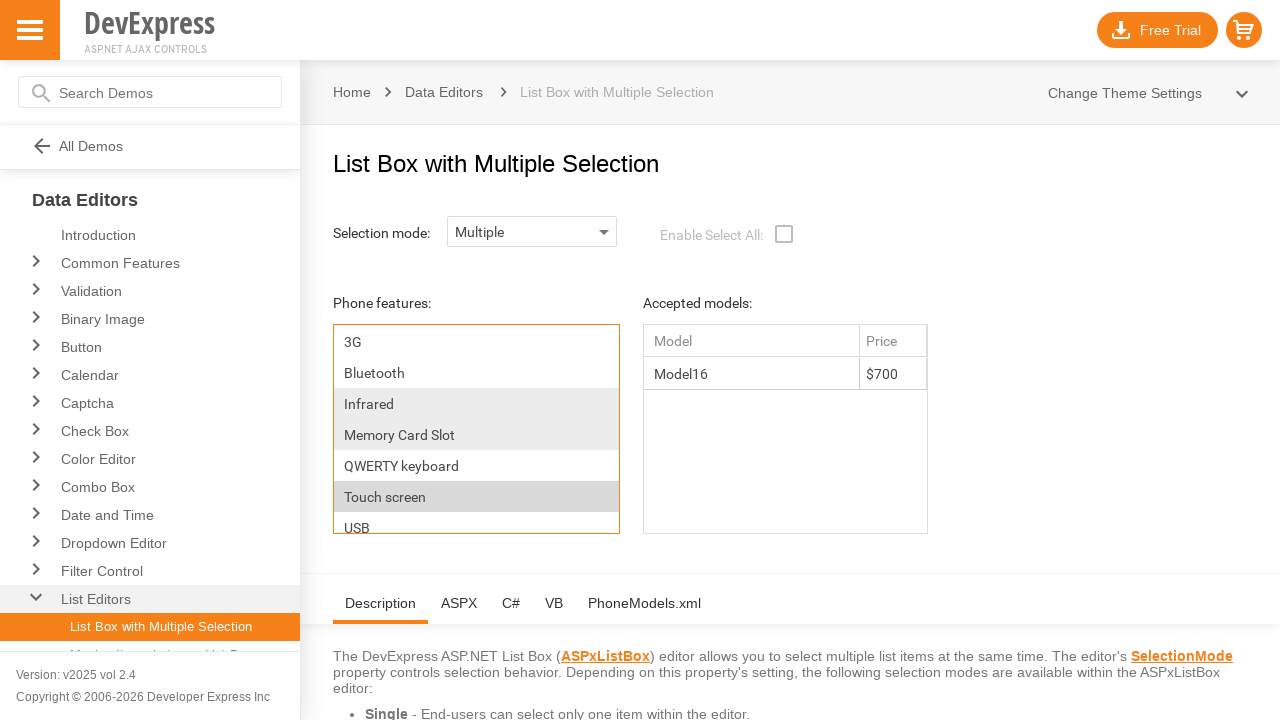